Tests drag and drop functionality by dragging five numbered elements into a bin container.

Starting URL: https://a9t9.com/demo/webtest/dragdrop/

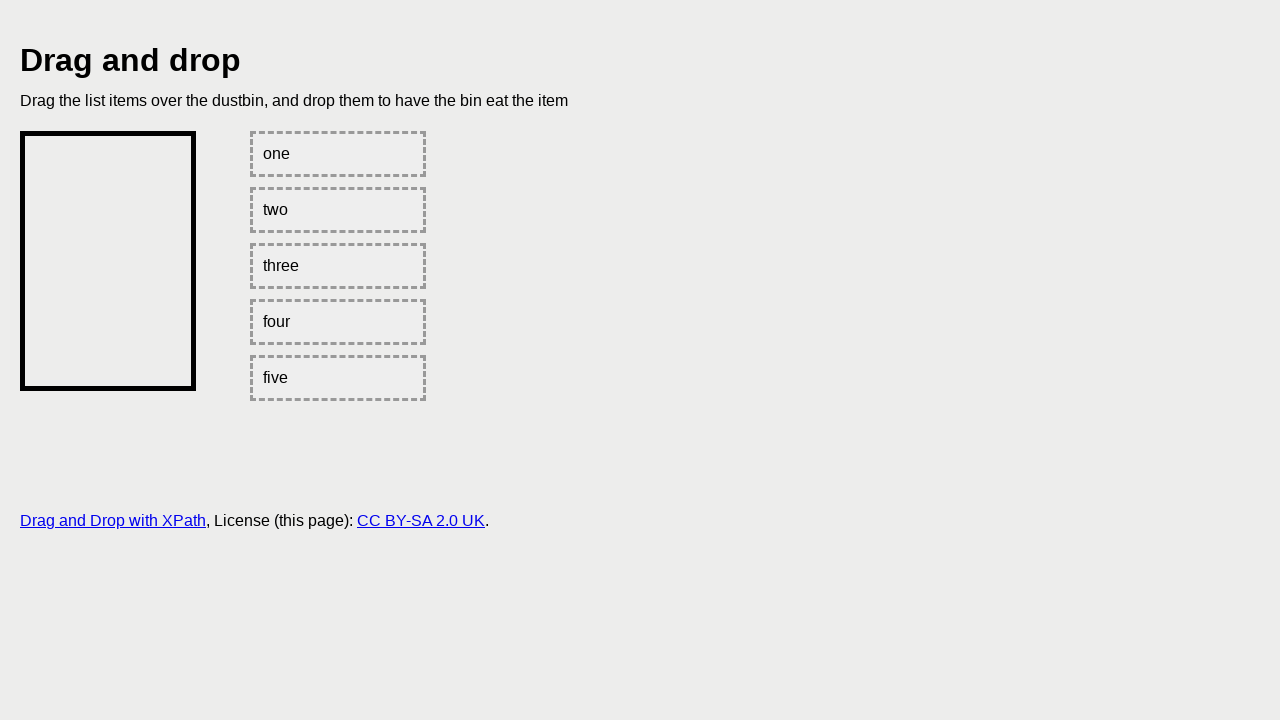

Dragged numbered element one into bin container at (108, 261)
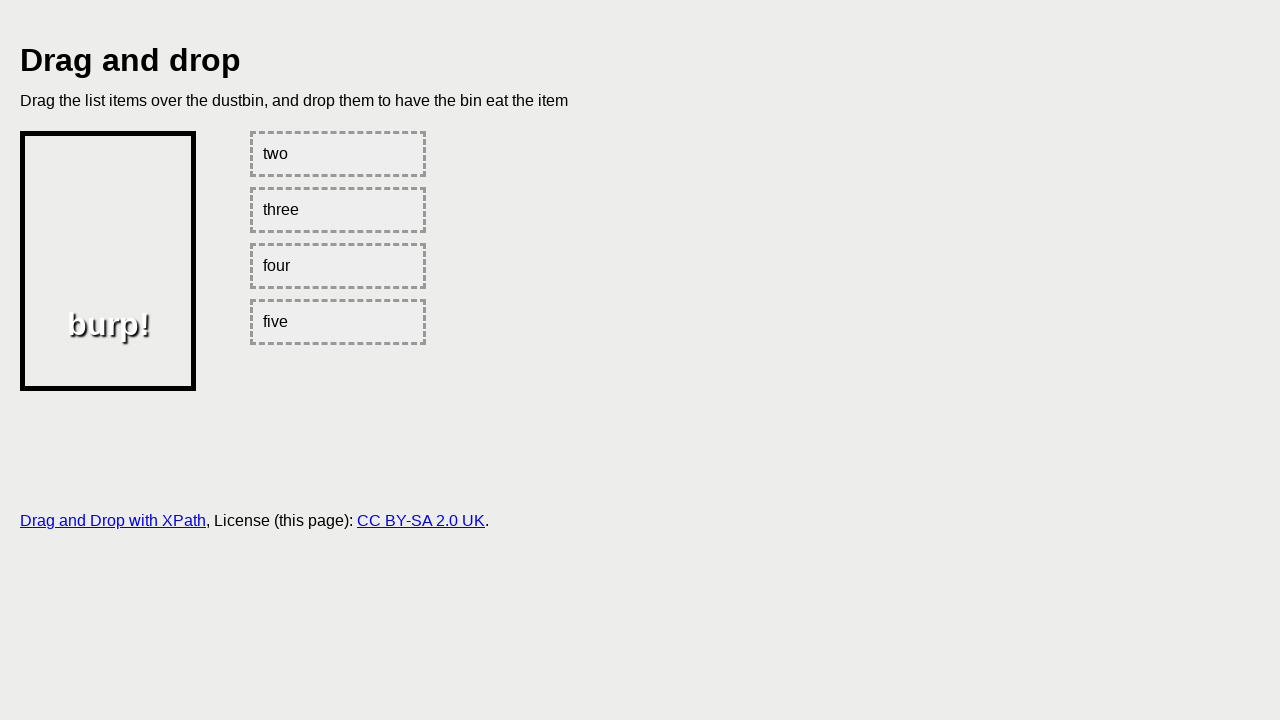

Dragged numbered element two into bin container at (108, 261)
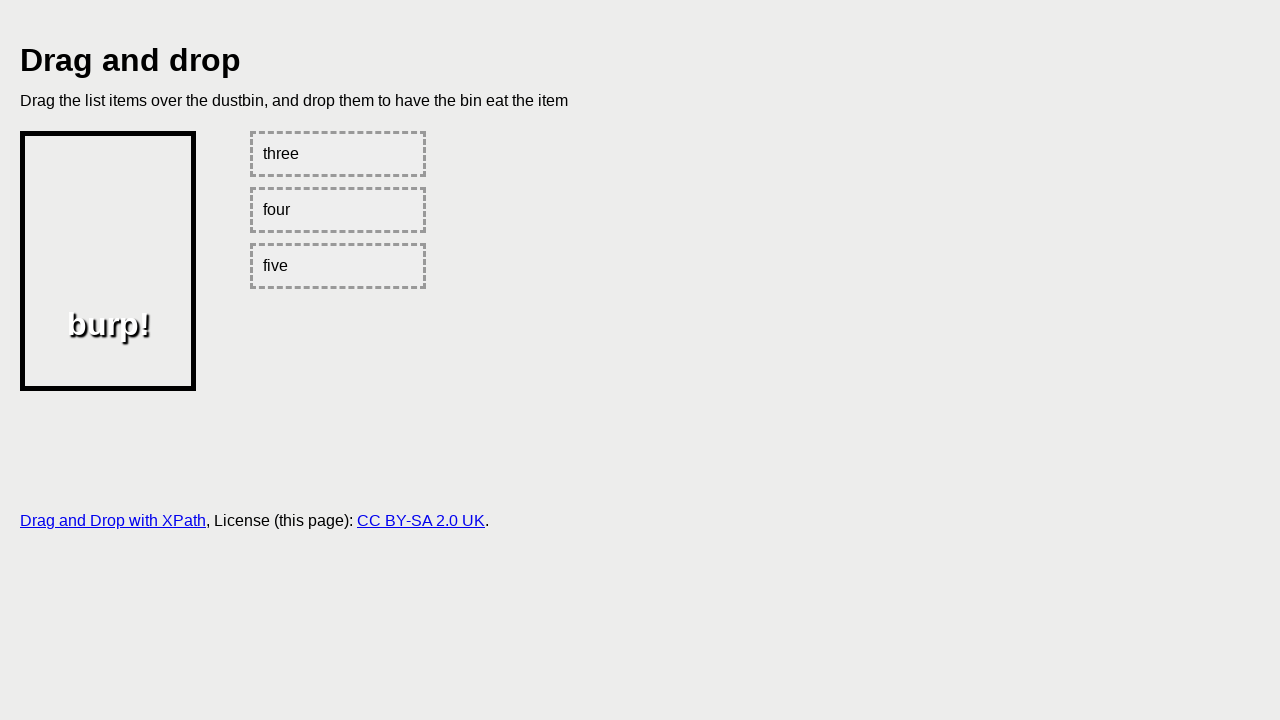

Dragged numbered element three into bin container at (108, 261)
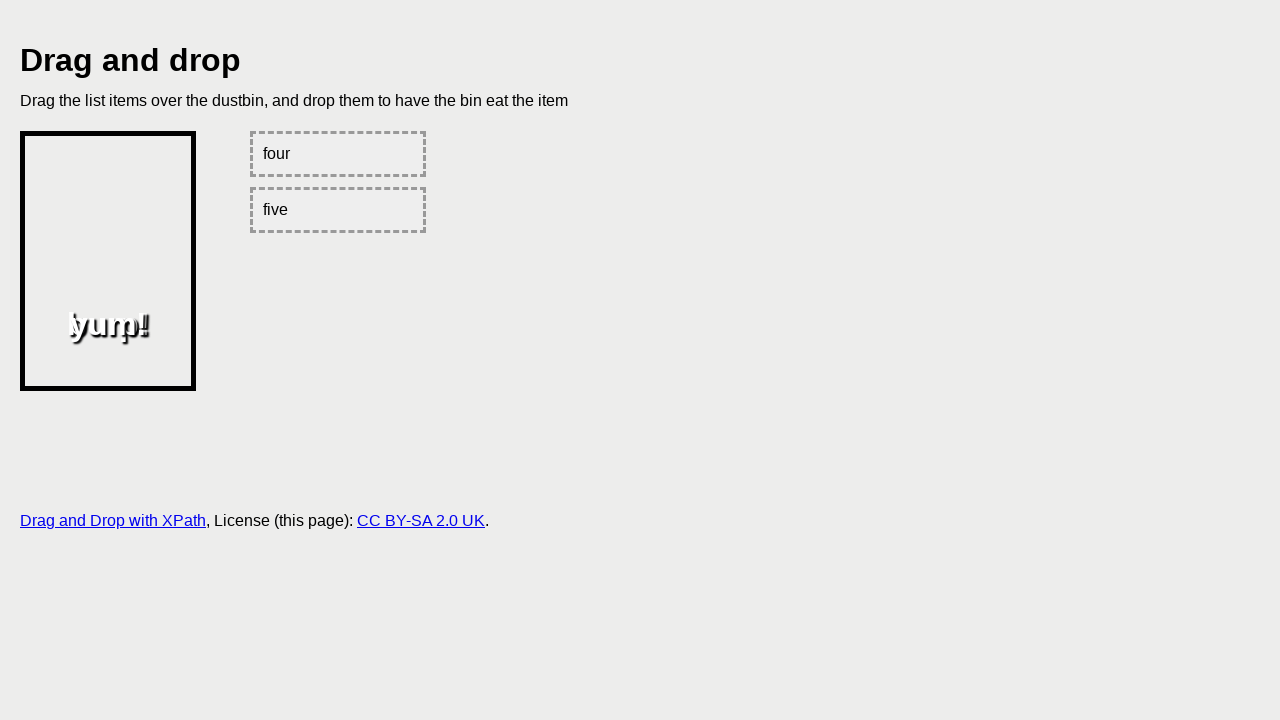

Dragged numbered element four into bin container at (108, 261)
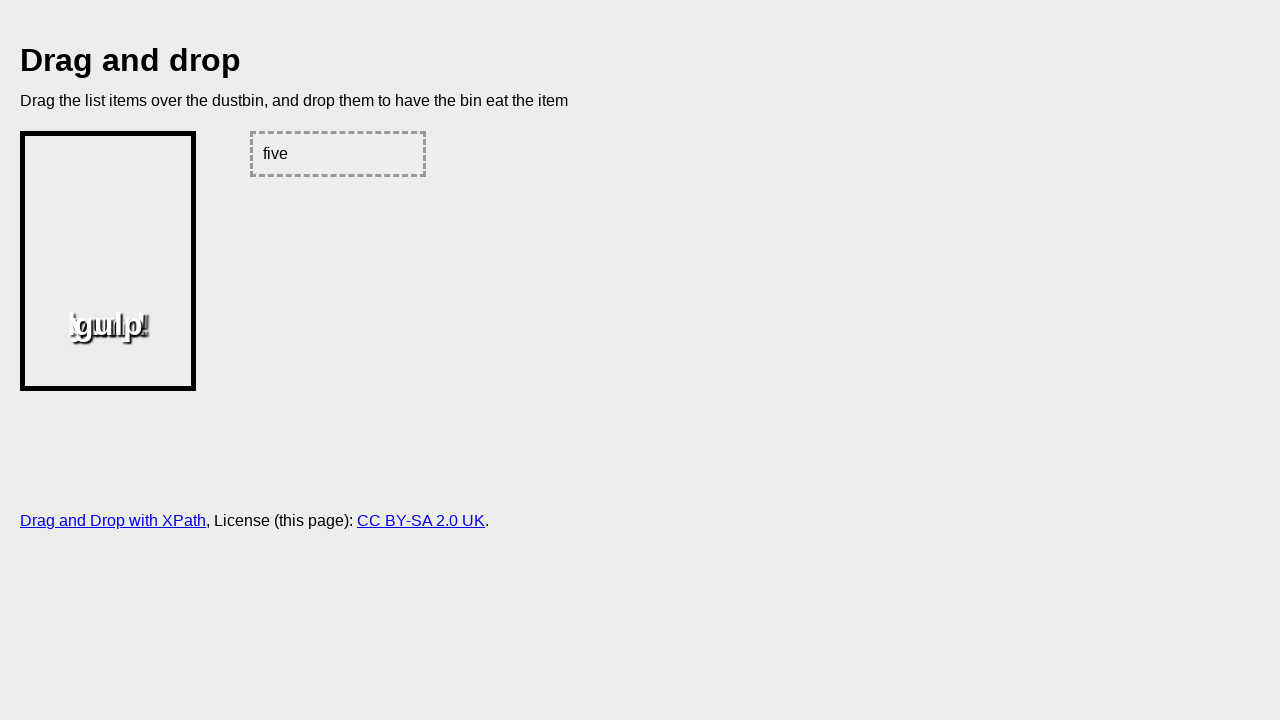

Dragged numbered element five into bin container at (108, 261)
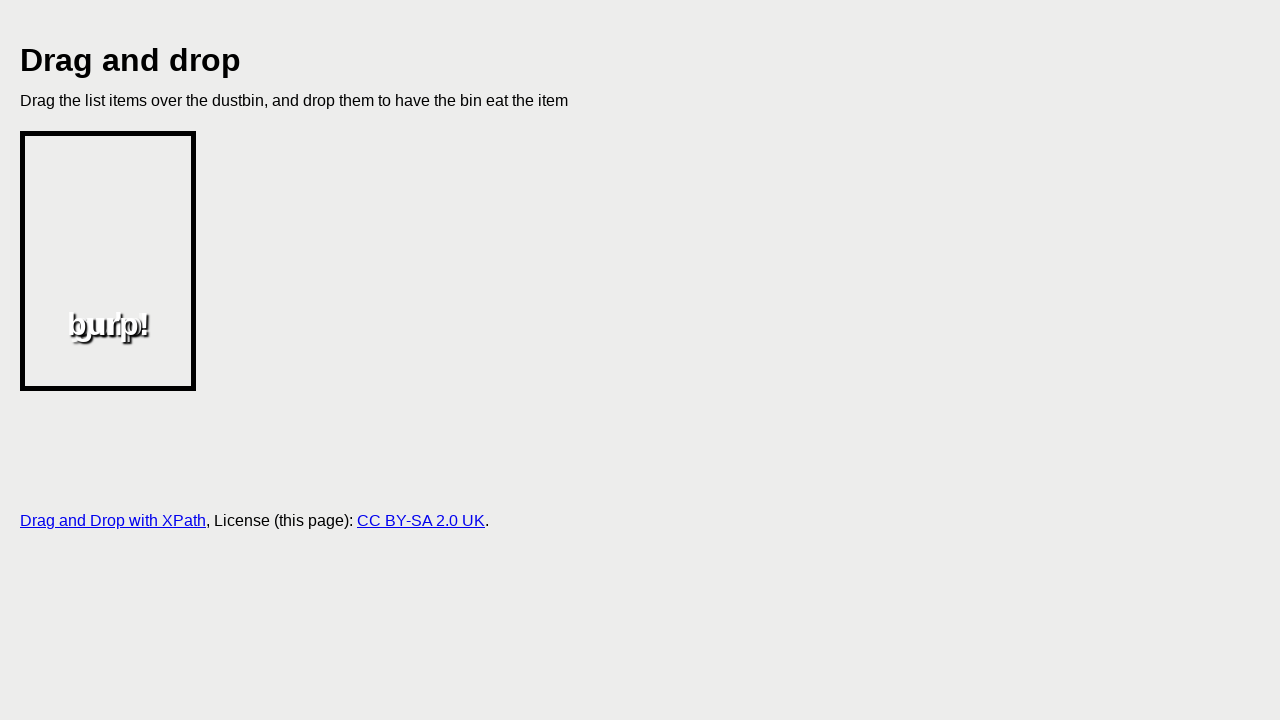

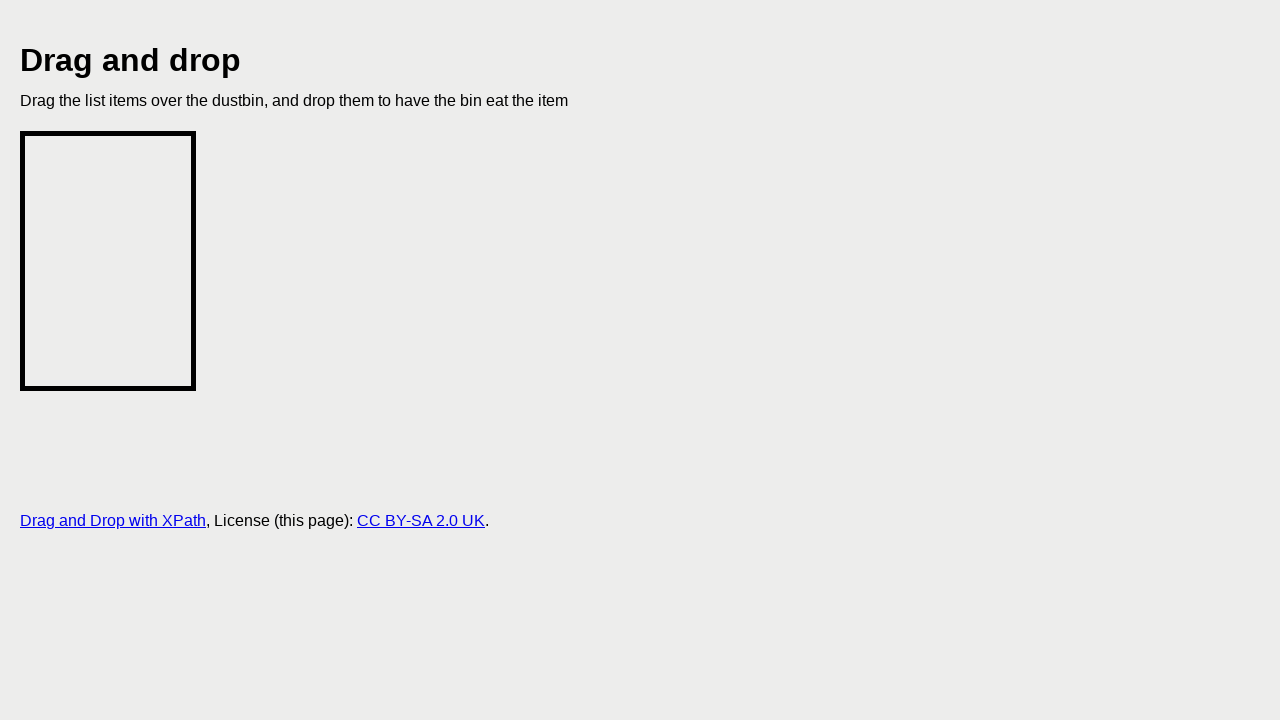